Navigates to an interactive SVG map of India, iterates through all states, and clicks on Tripura state

Starting URL: https://www.amcharts.com/svg-maps/?map=india

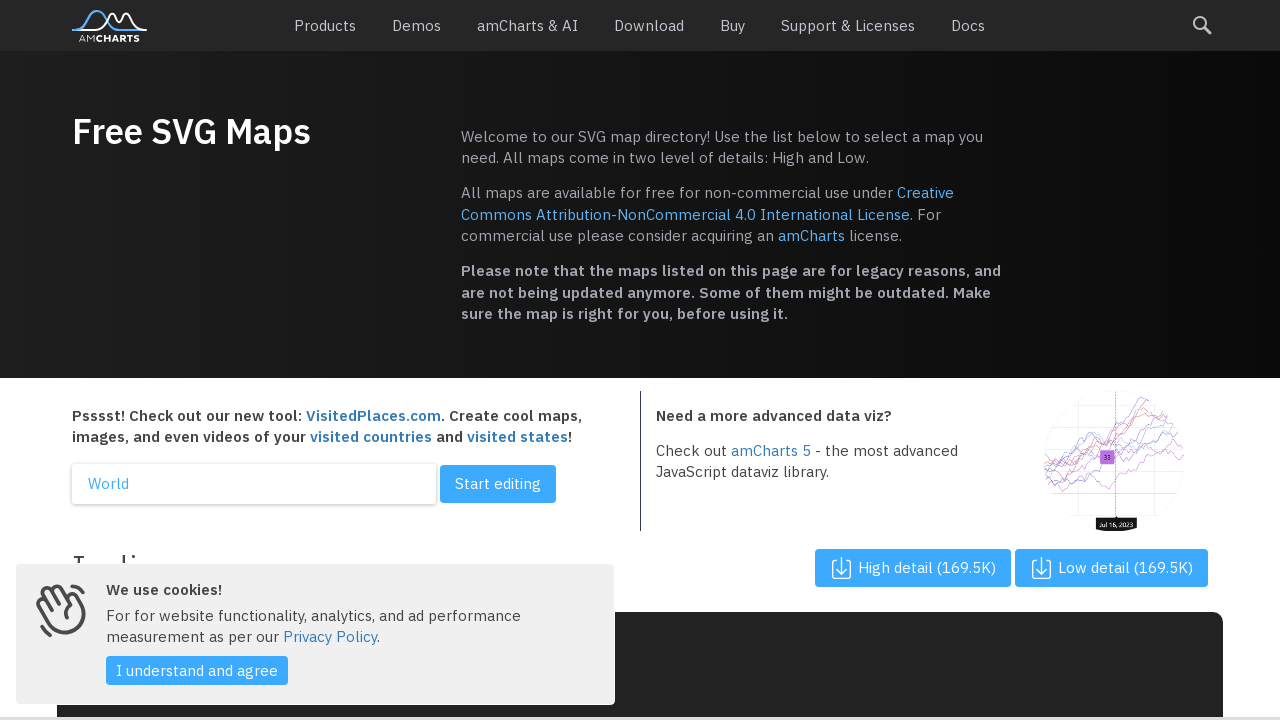

Navigated to amcharts India SVG map
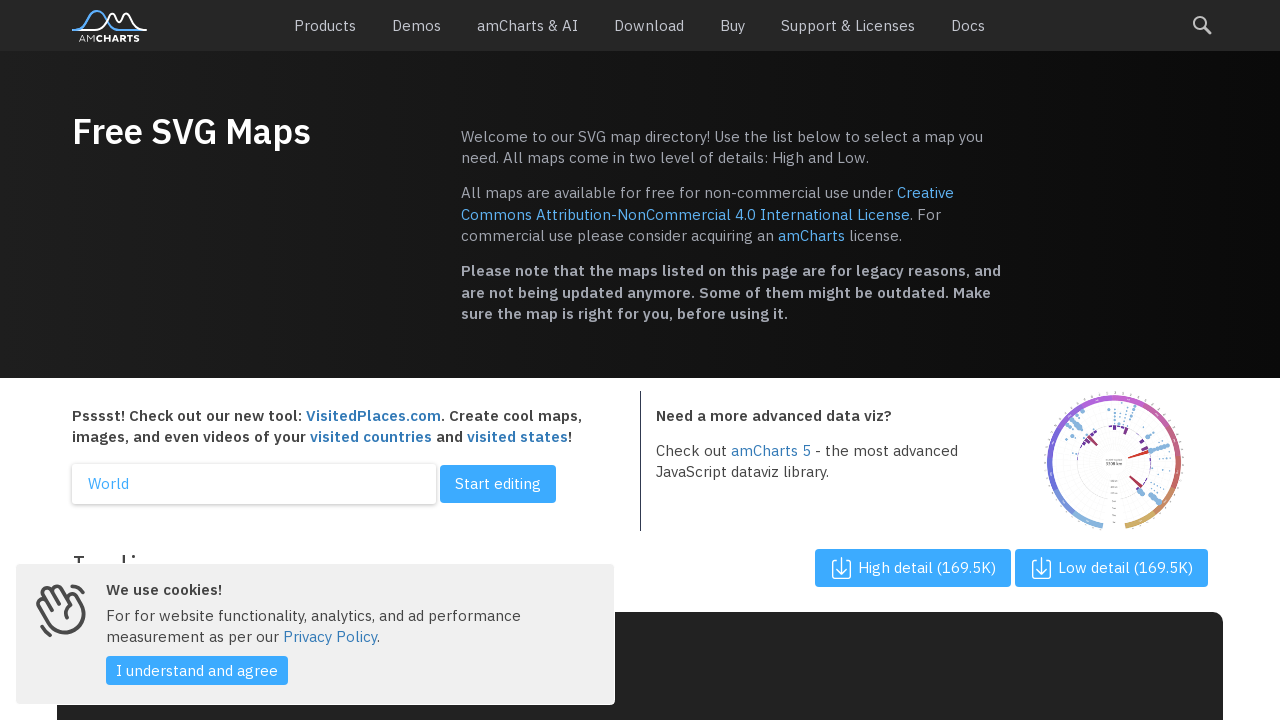

Located all state path elements in the SVG map
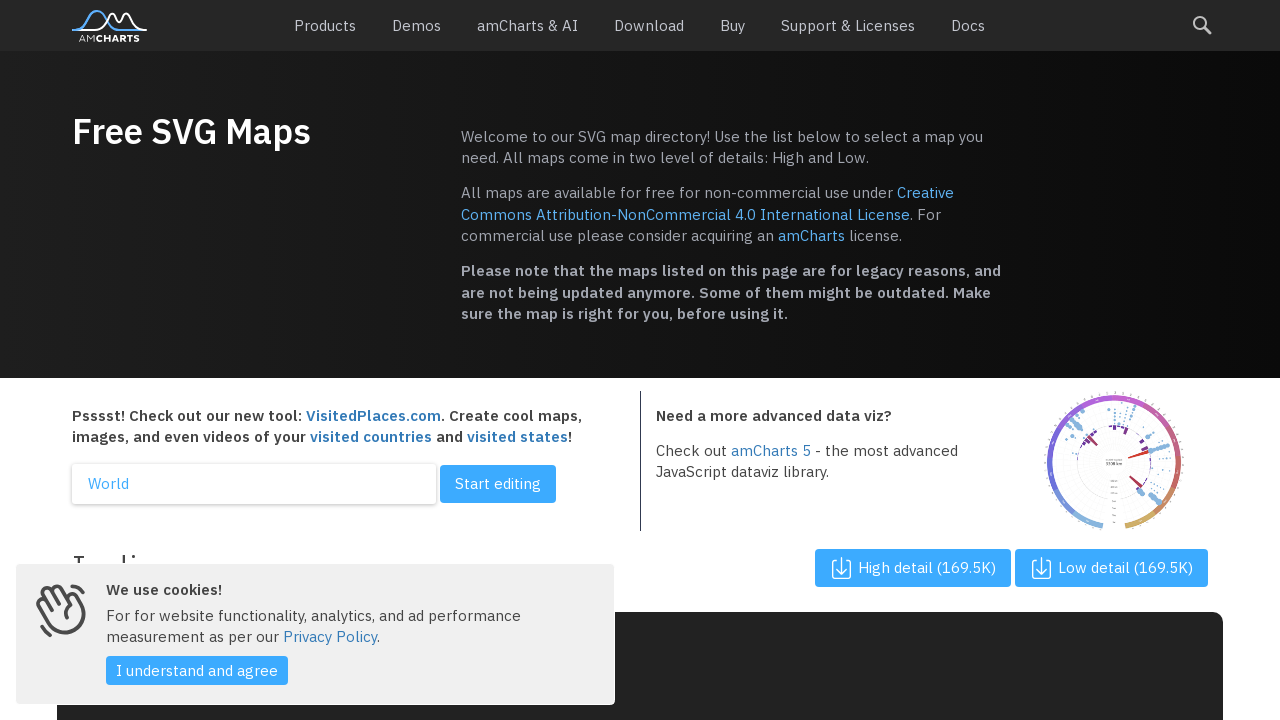

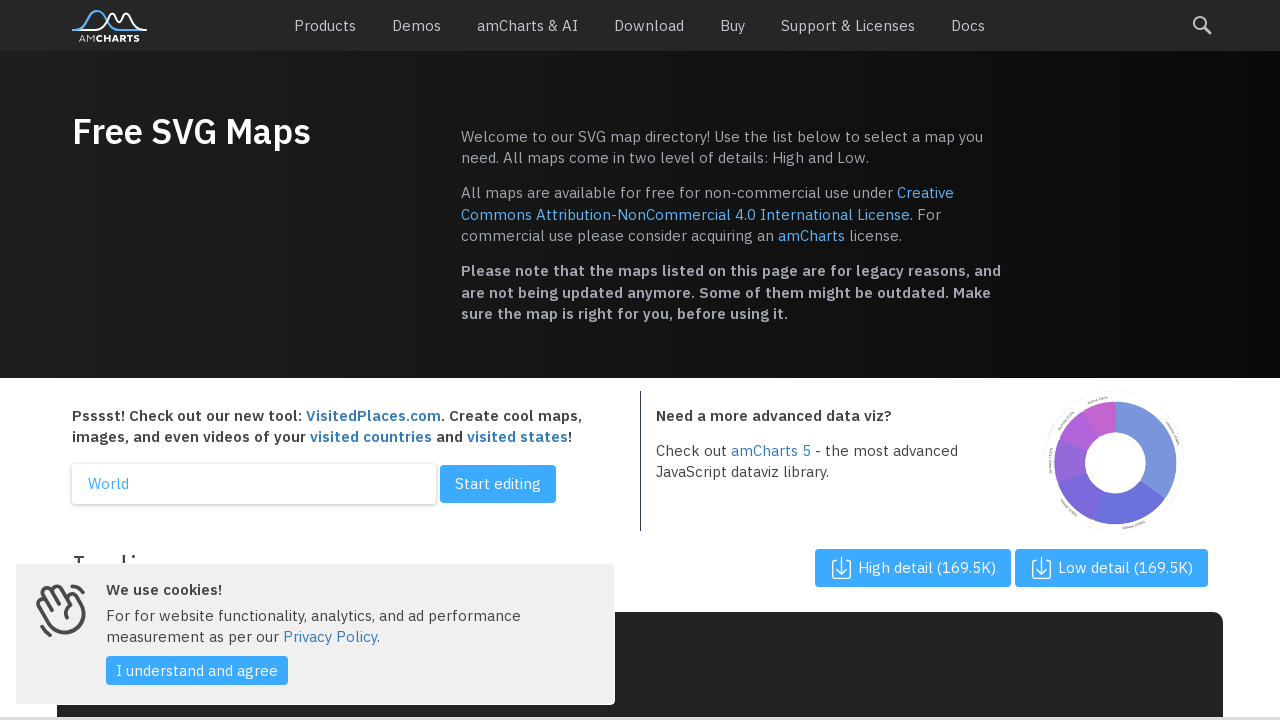